Tests right-click context menu functionality by performing a right-click action on a button element

Starting URL: https://swisnl.github.io/jQuery-contextMenu/demo.html

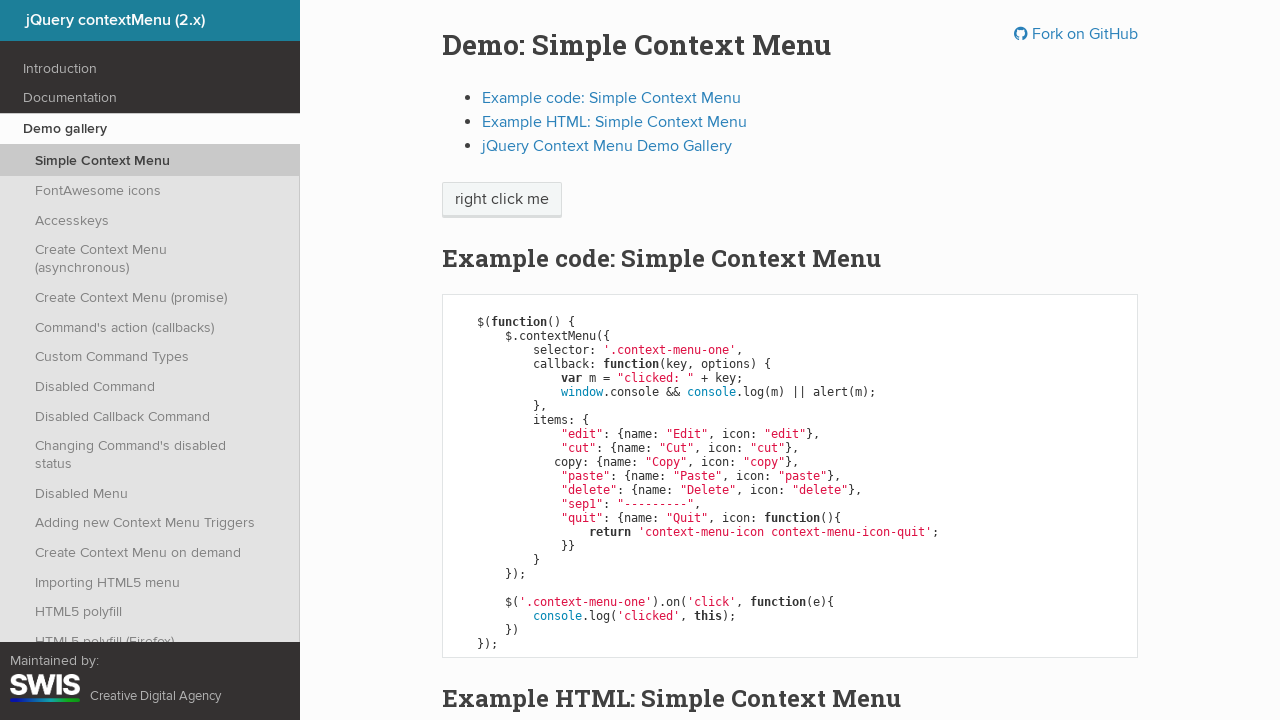

Located the context menu button element
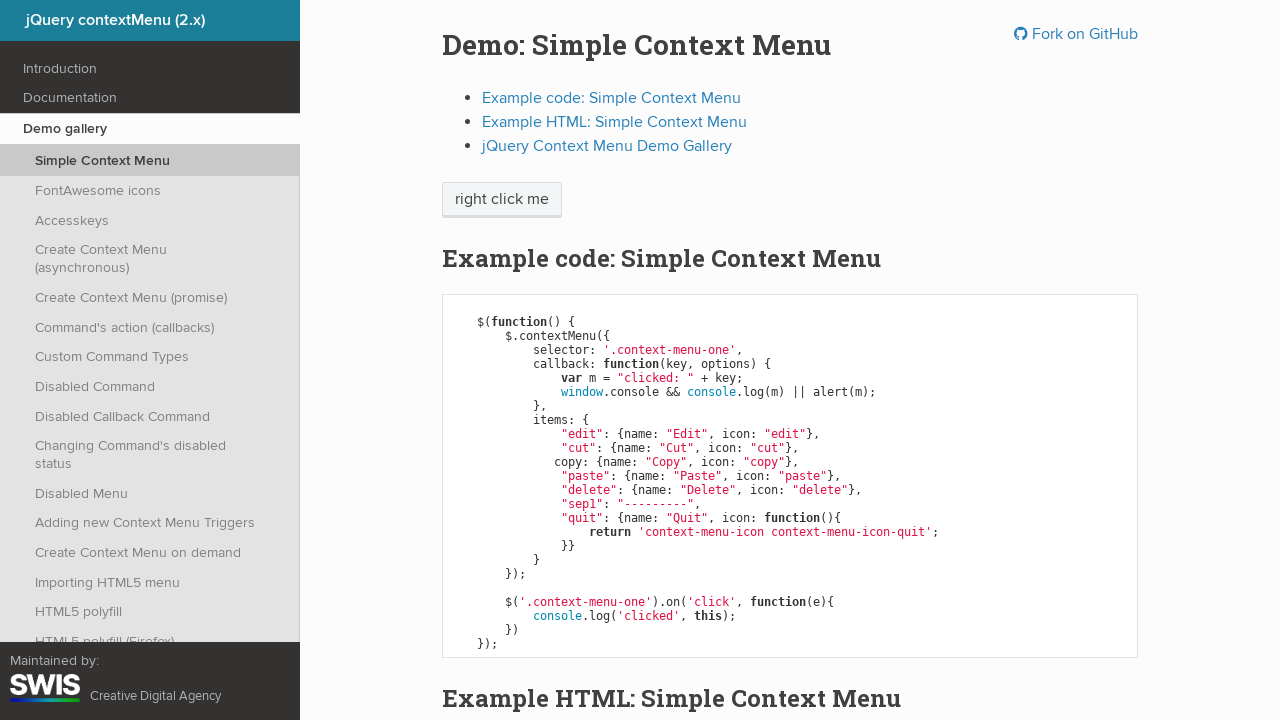

Performed right-click action on the button at (502, 200) on xpath=//span[@class='context-menu-one btn btn-neutral']
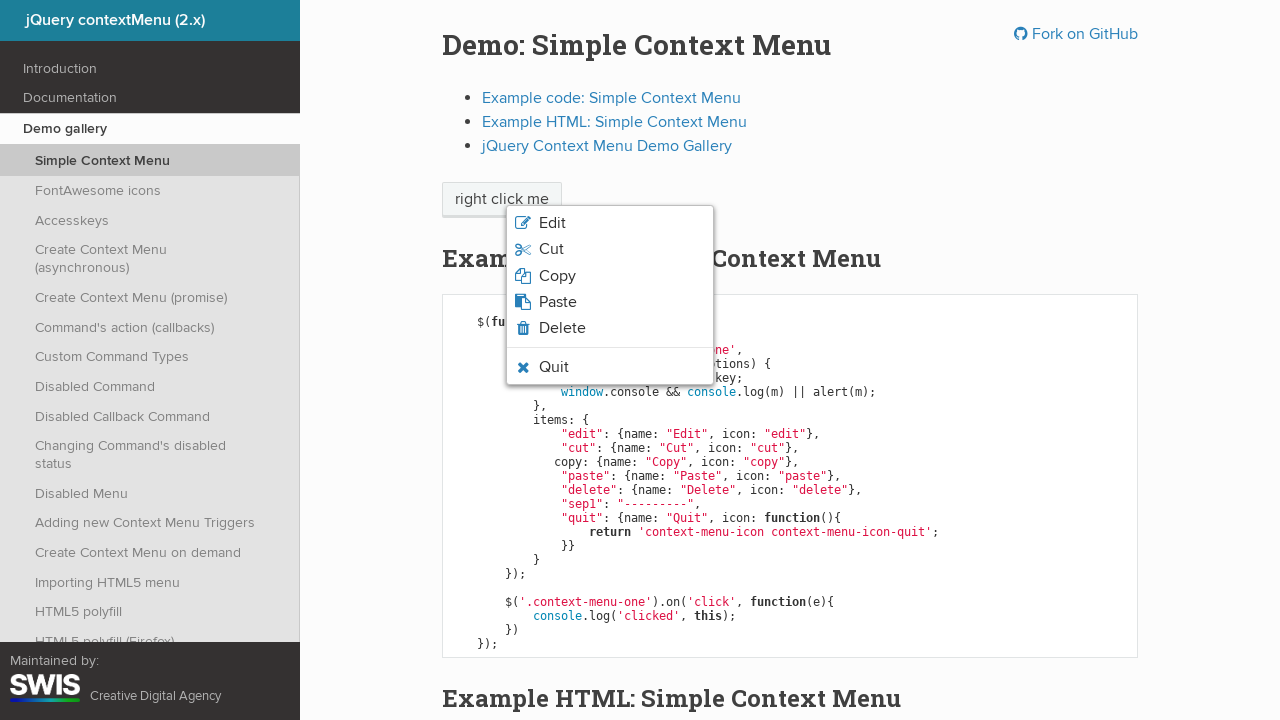

Waited for context menu to appear
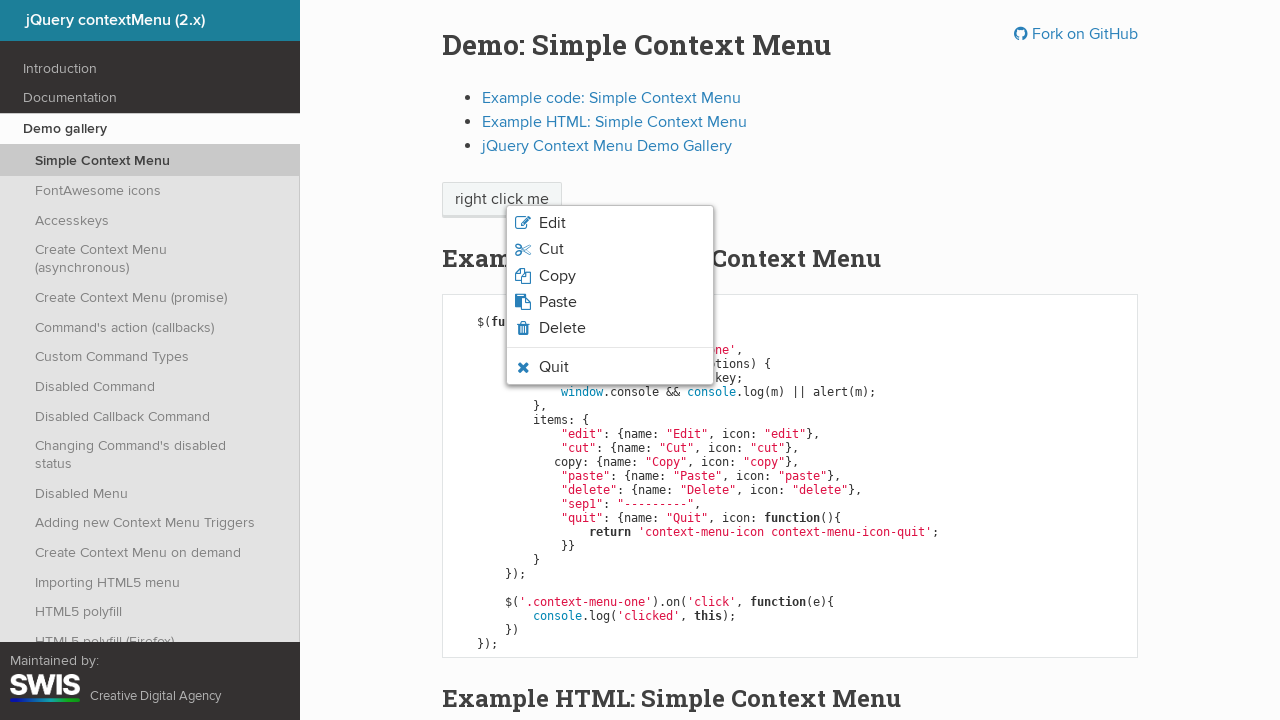

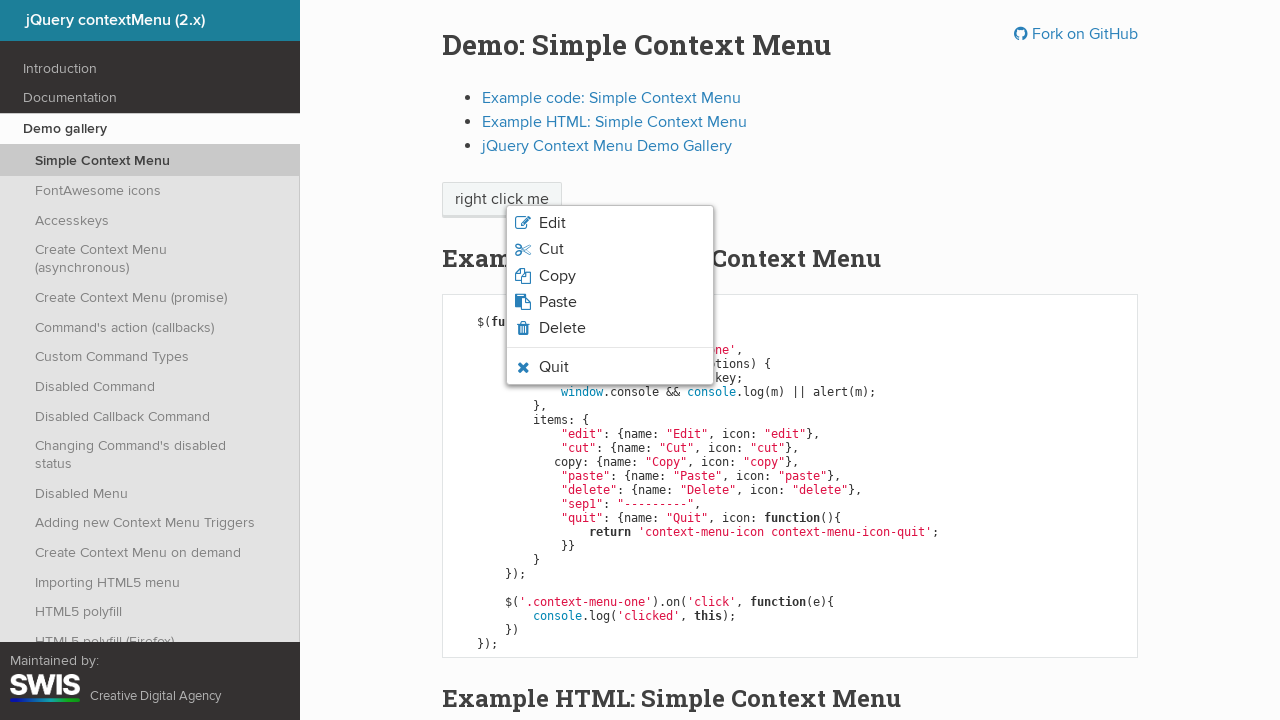